Verifies the presence of logo and search elements on an OpenCart login page, then performs a product search

Starting URL: https://naveenautomationlabs.com/opencart/index.php?route=account/login

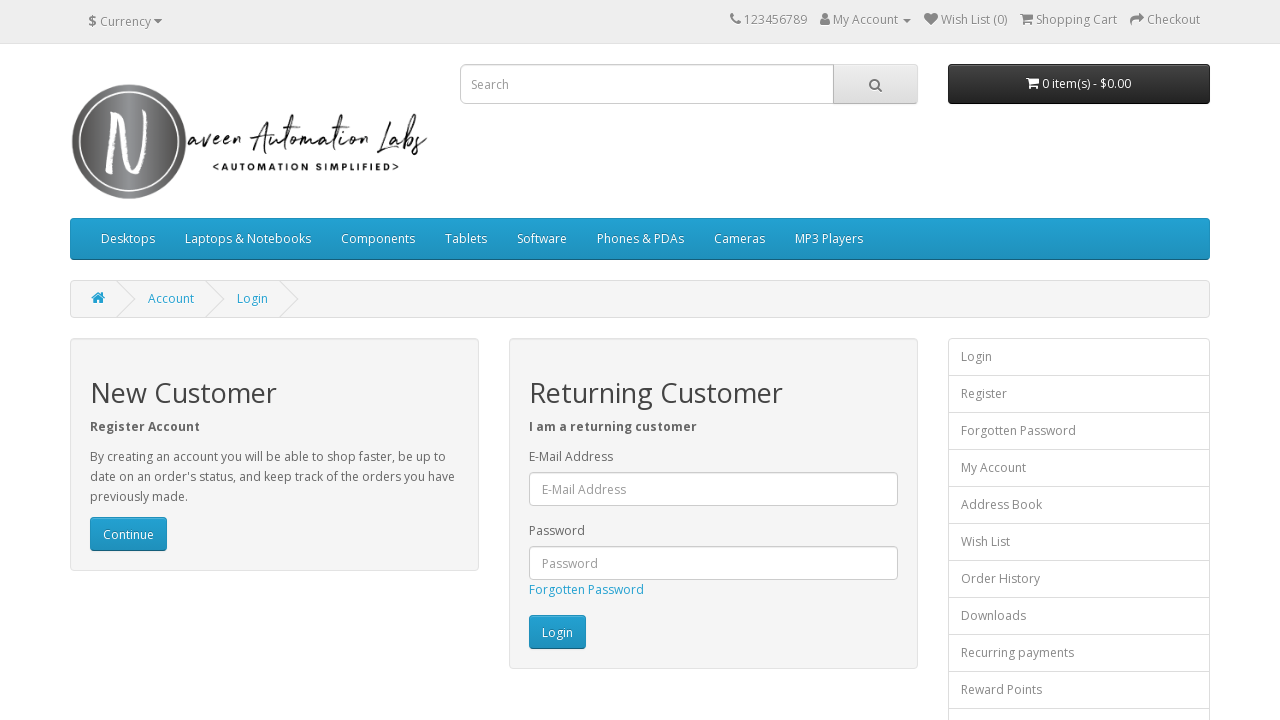

Located logo image element
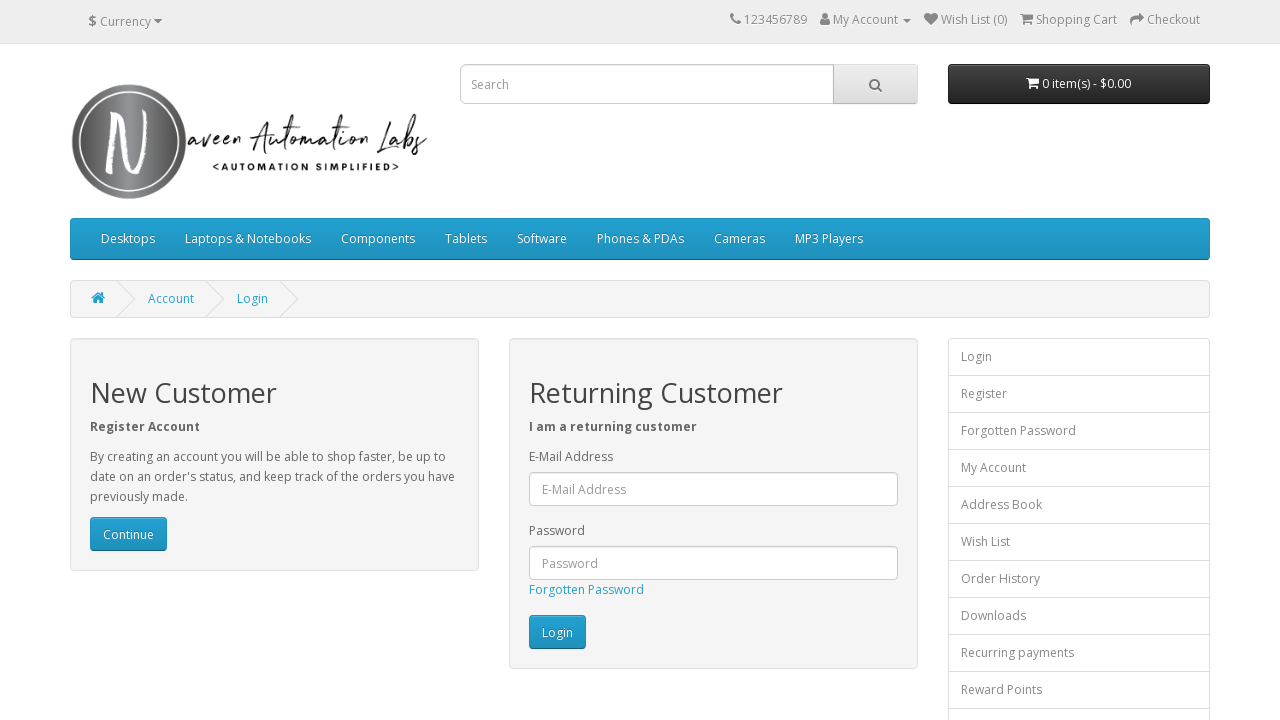

Logo image is visible - PASS
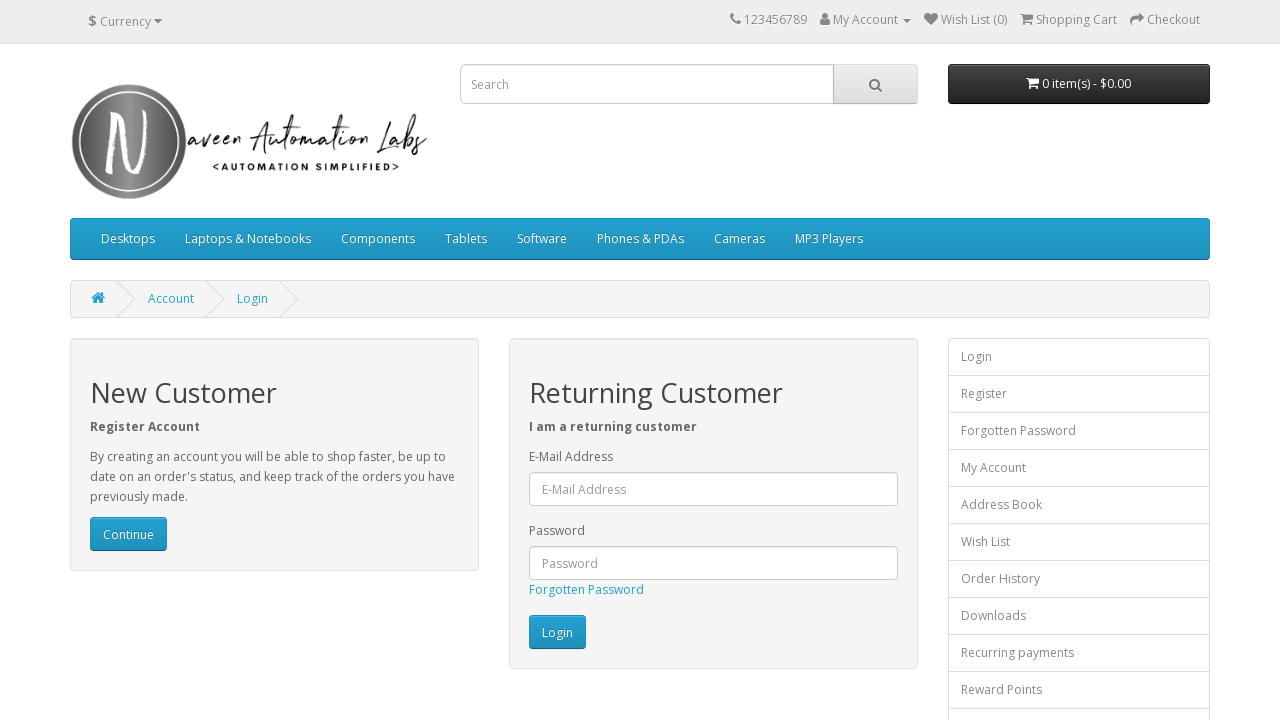

Located search field element
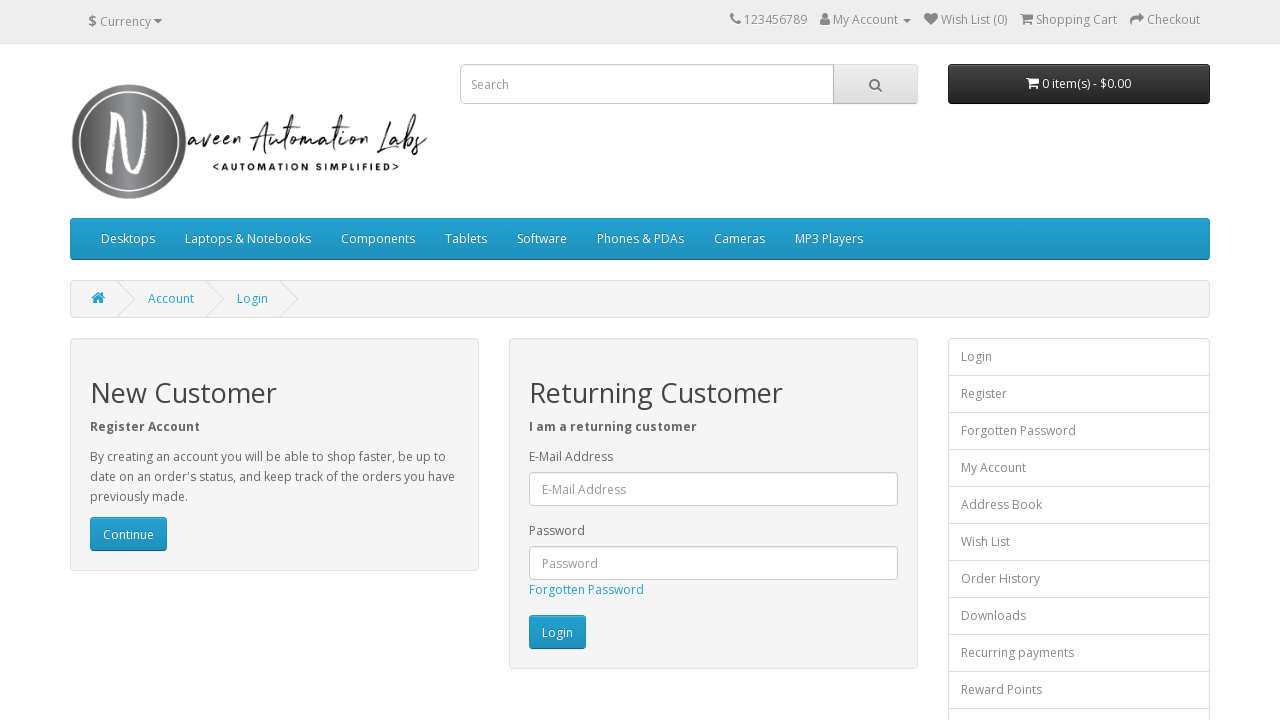

Search field is visible - PASS
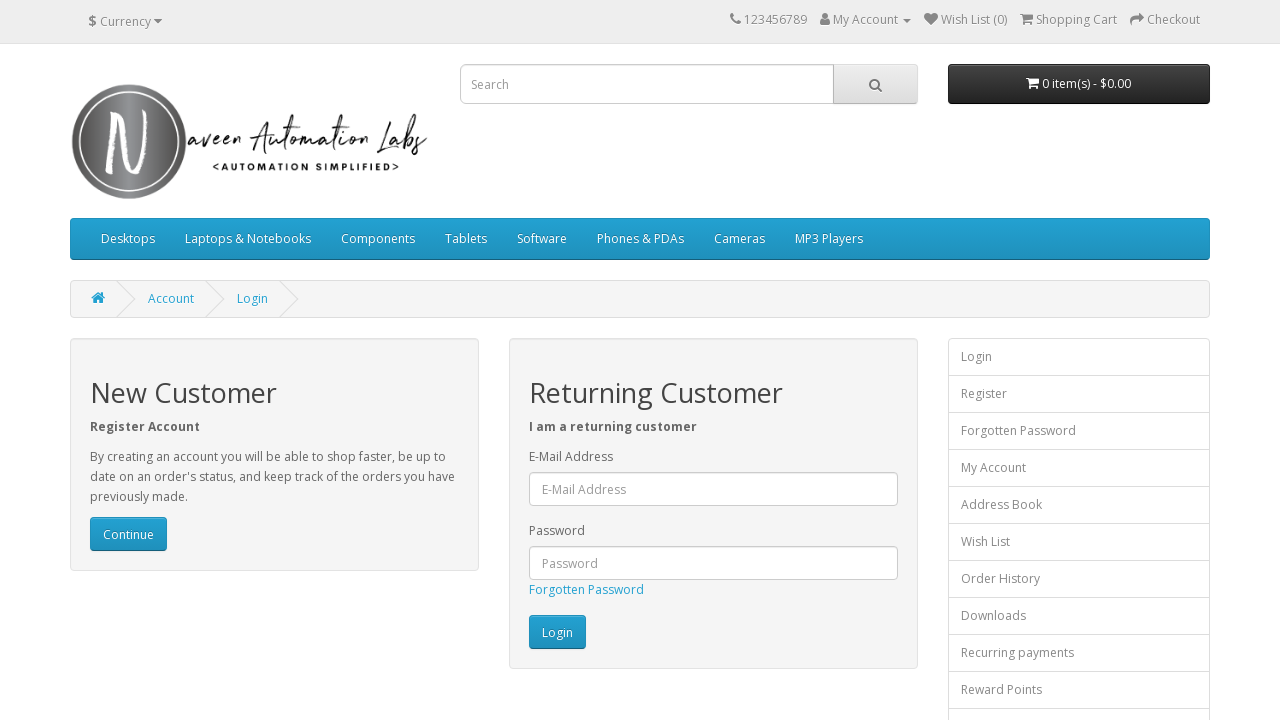

Filled search field with 'macbook' on input[name='search']
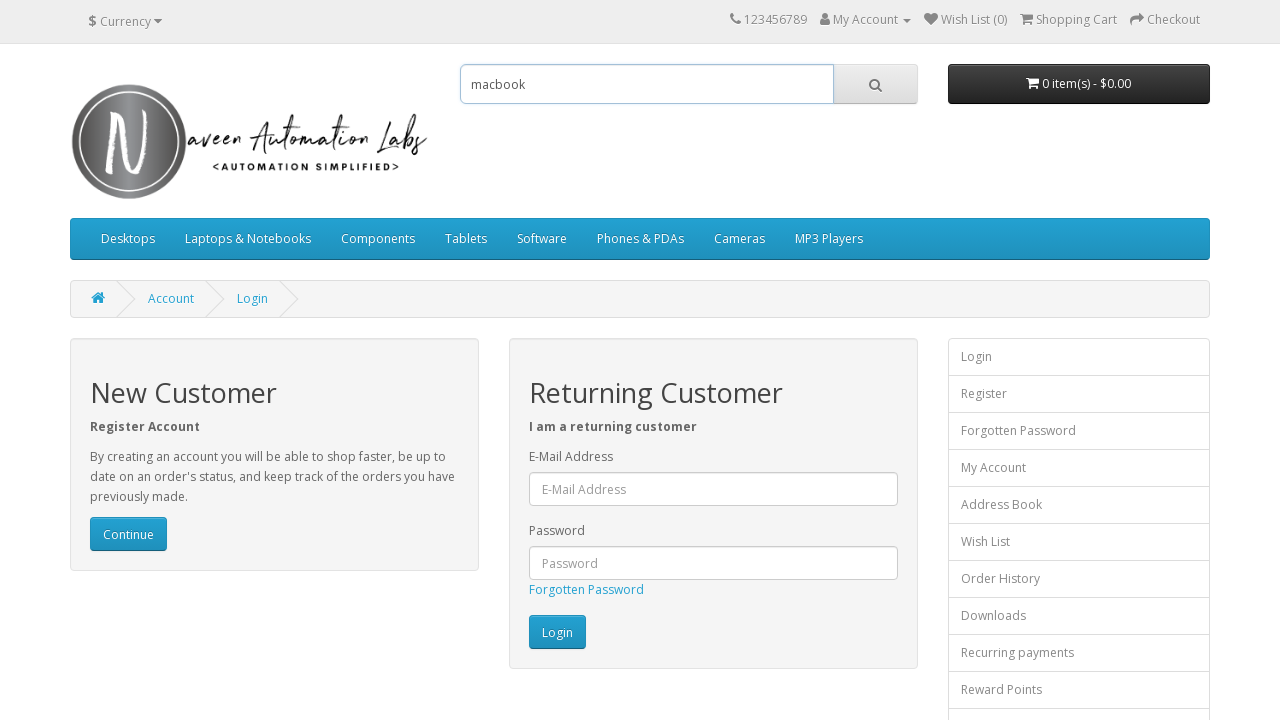

Clicked search button to perform product search at (875, 84) on xpath=//*[@id='search']/span/button
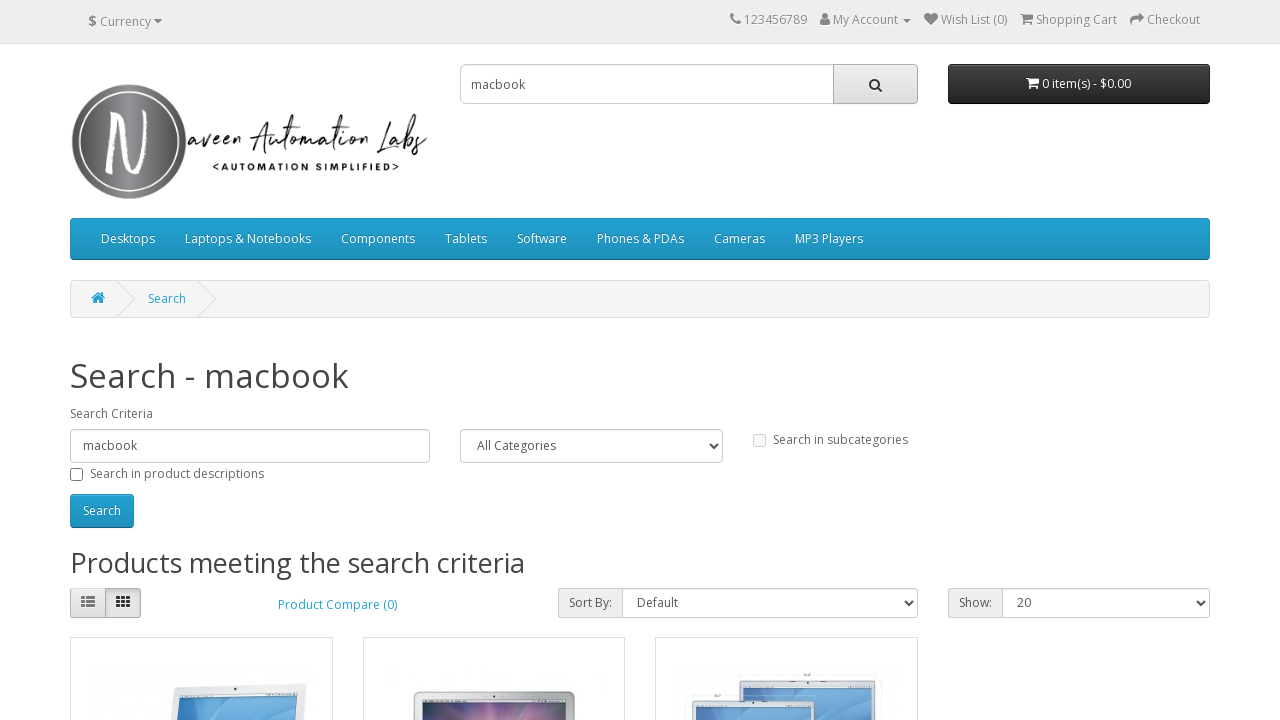

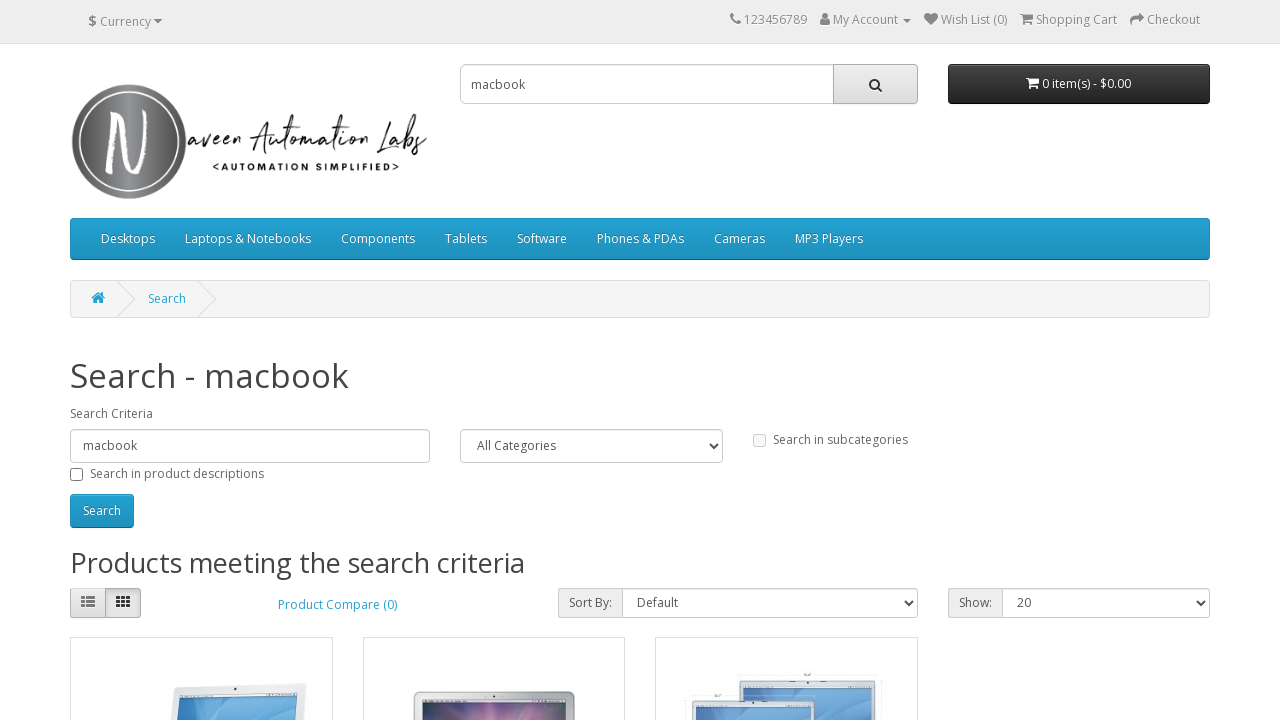